Tests dynamic controls page by interacting with a checkbox - checking its initial state, clicking it, and verifying the state change

Starting URL: https://training-support.net/webelements/dynamic-controls

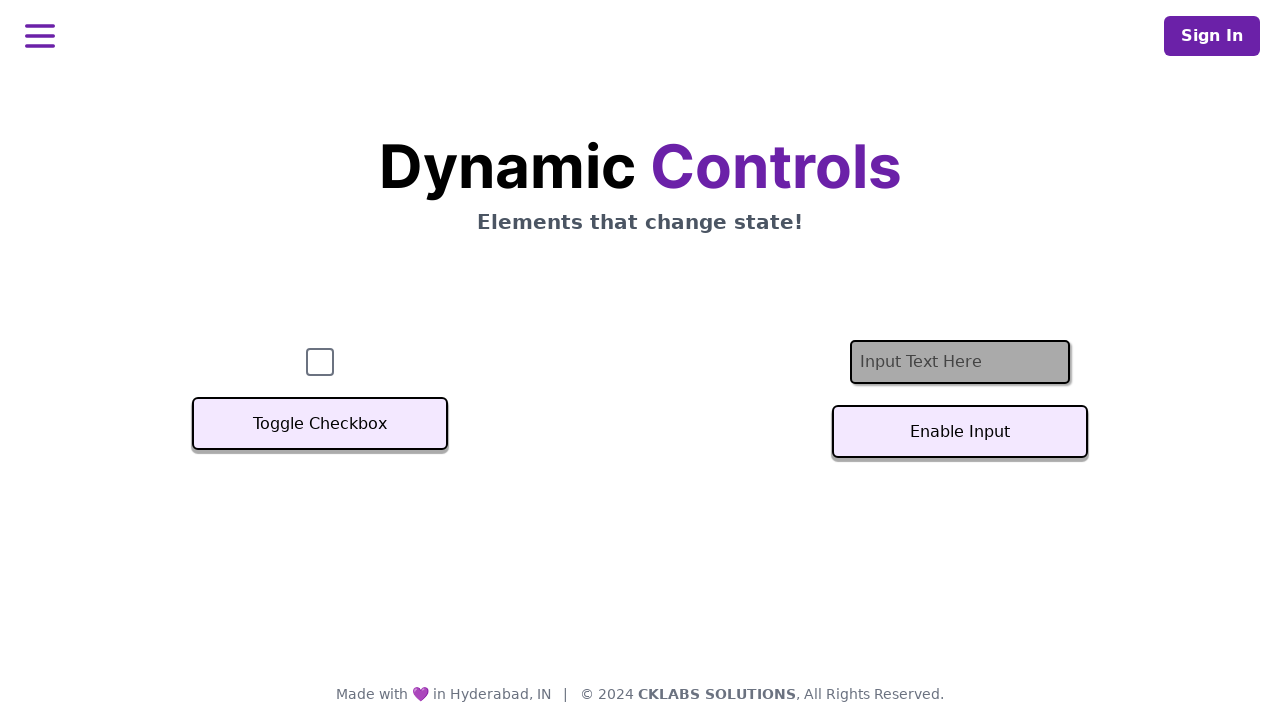

Waited for checkbox element to be present
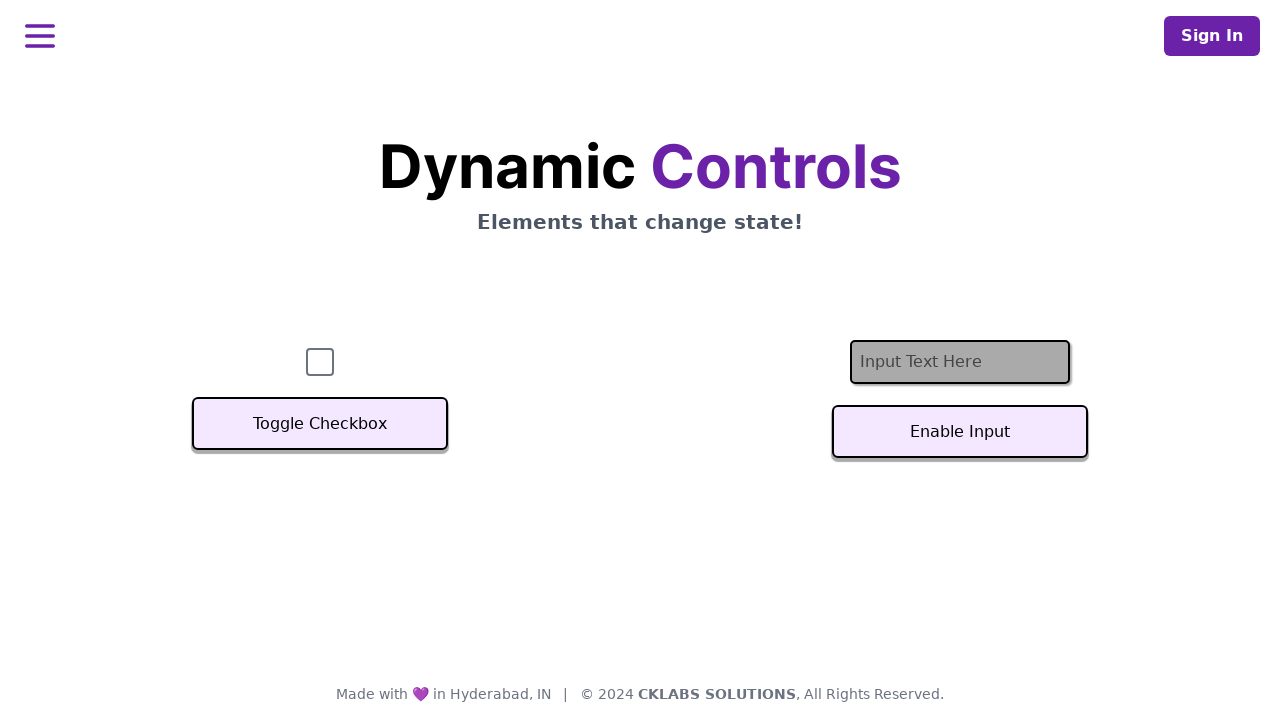

Clicked checkbox to toggle its state at (320, 362) on #checkbox
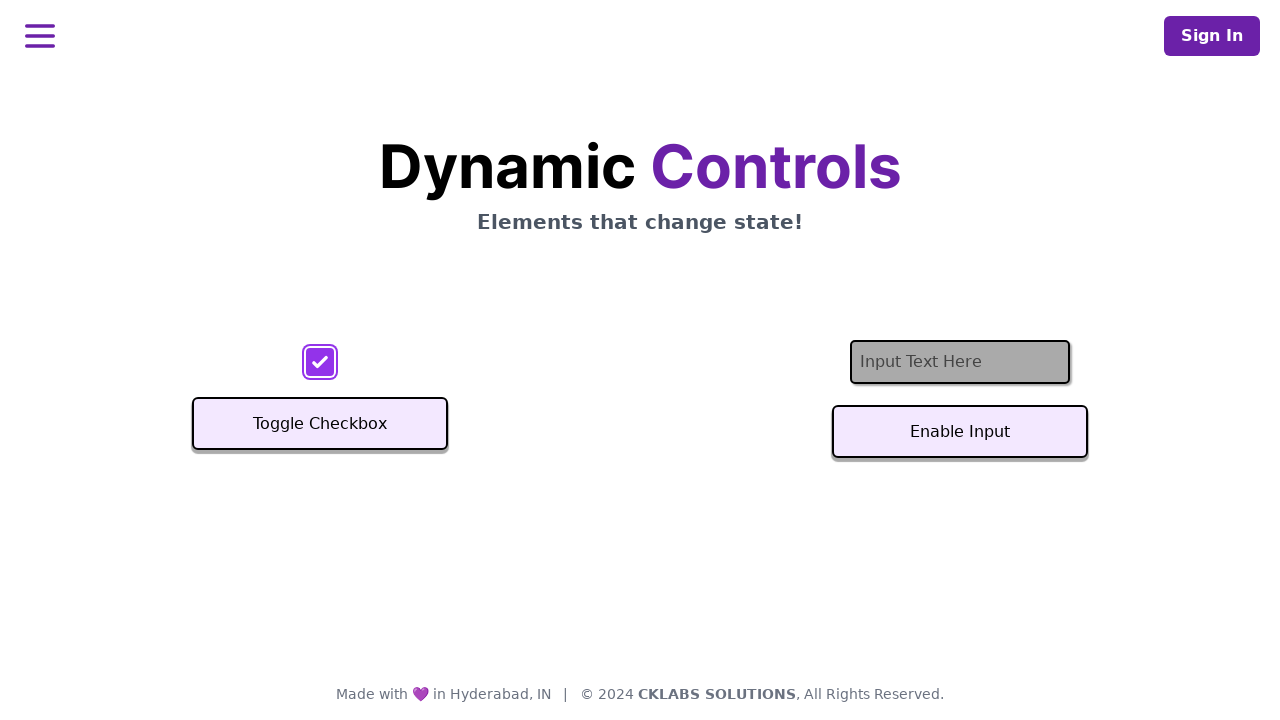

Waited 500ms for checkbox state change to complete
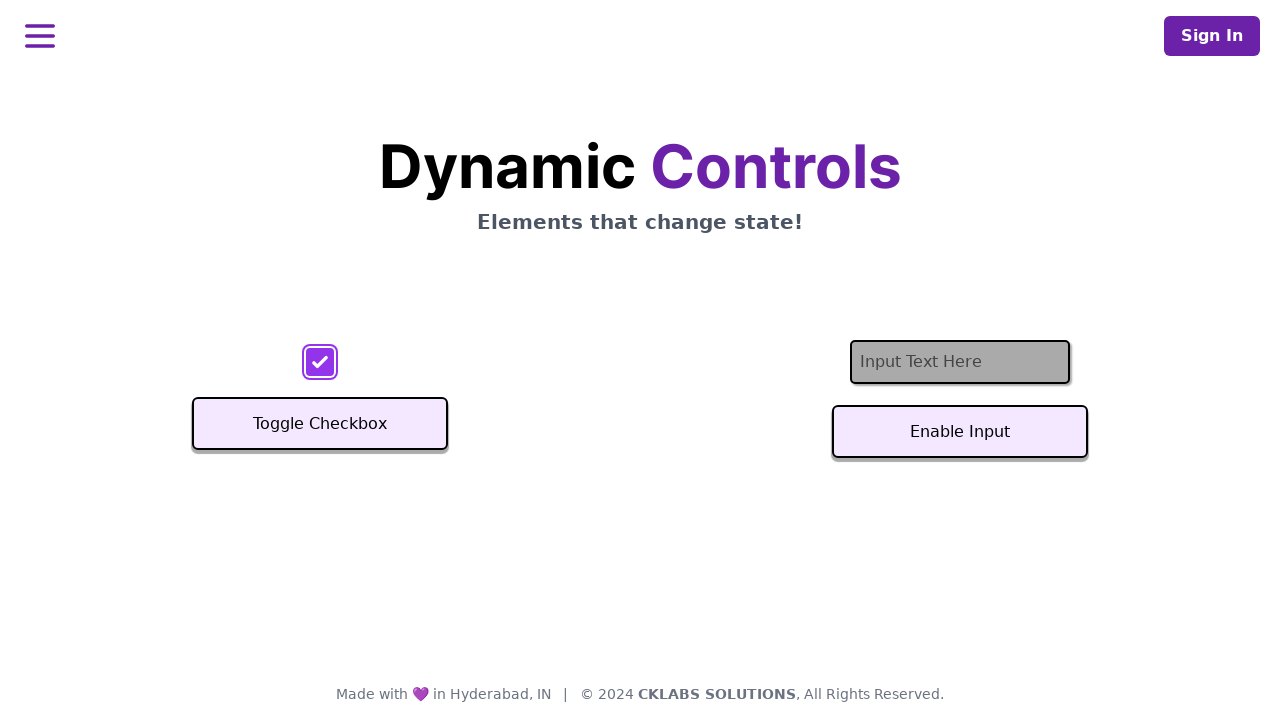

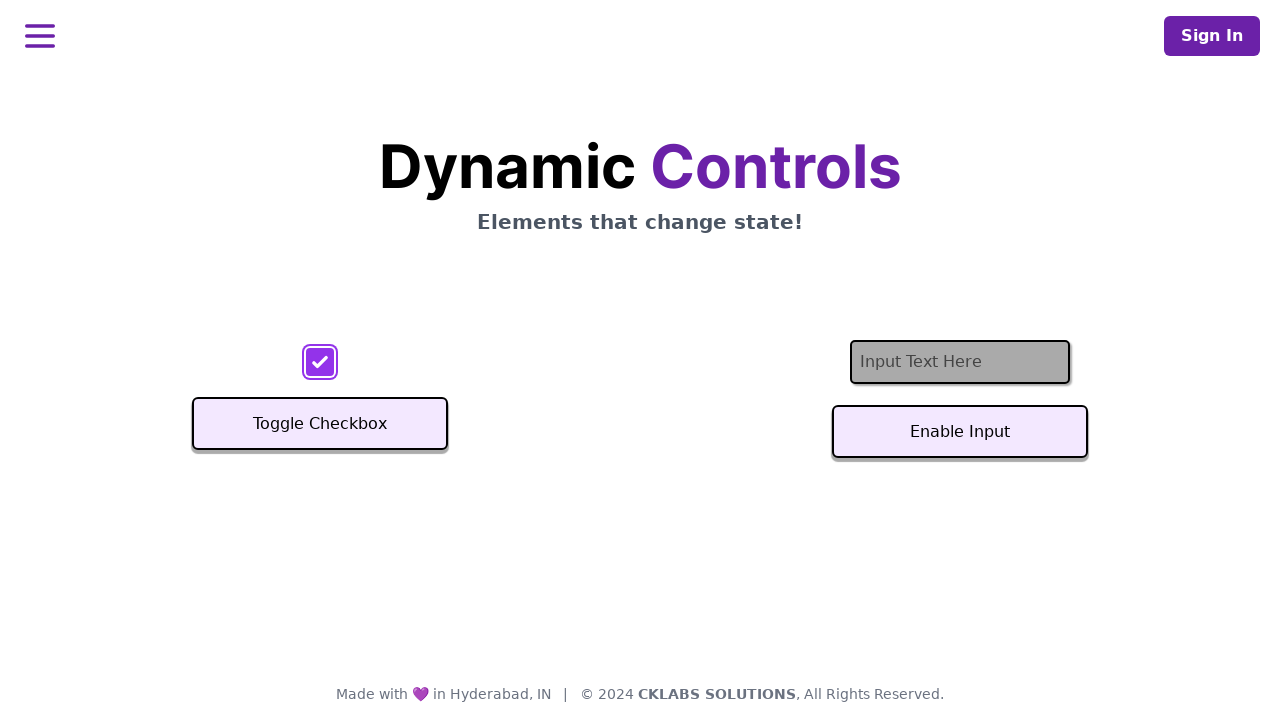